Tests web table interaction on a practice automation site by navigating to the page, maximizing the window, and verifying the table structure including rows and columns.

Starting URL: https://testautomationpractice.blogspot.com/

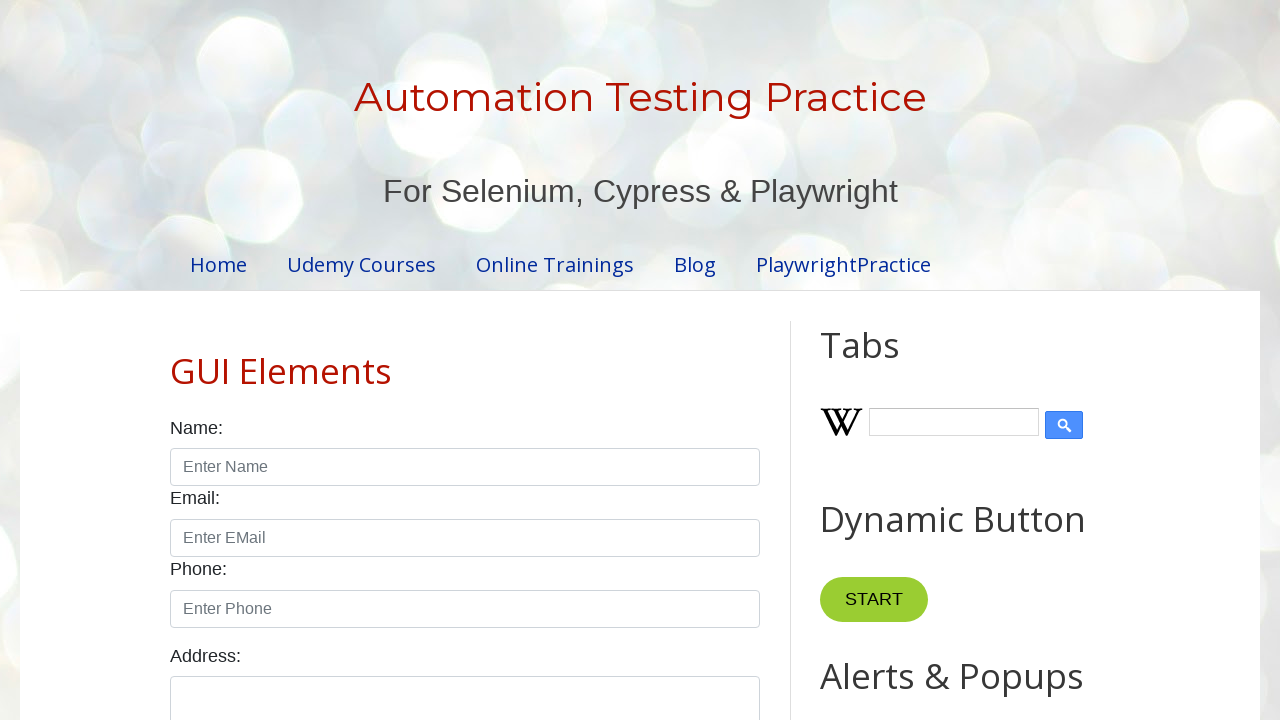

Navigated to practice automation site
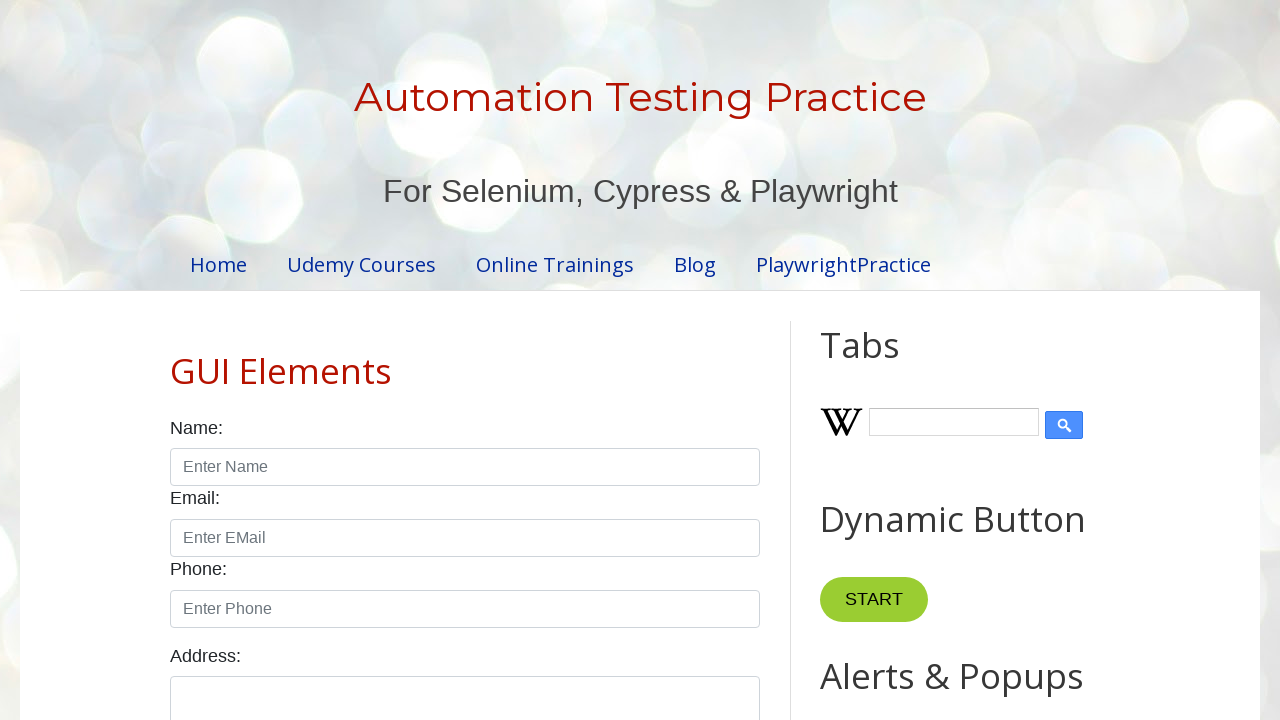

Maximized viewport to 1920x1080
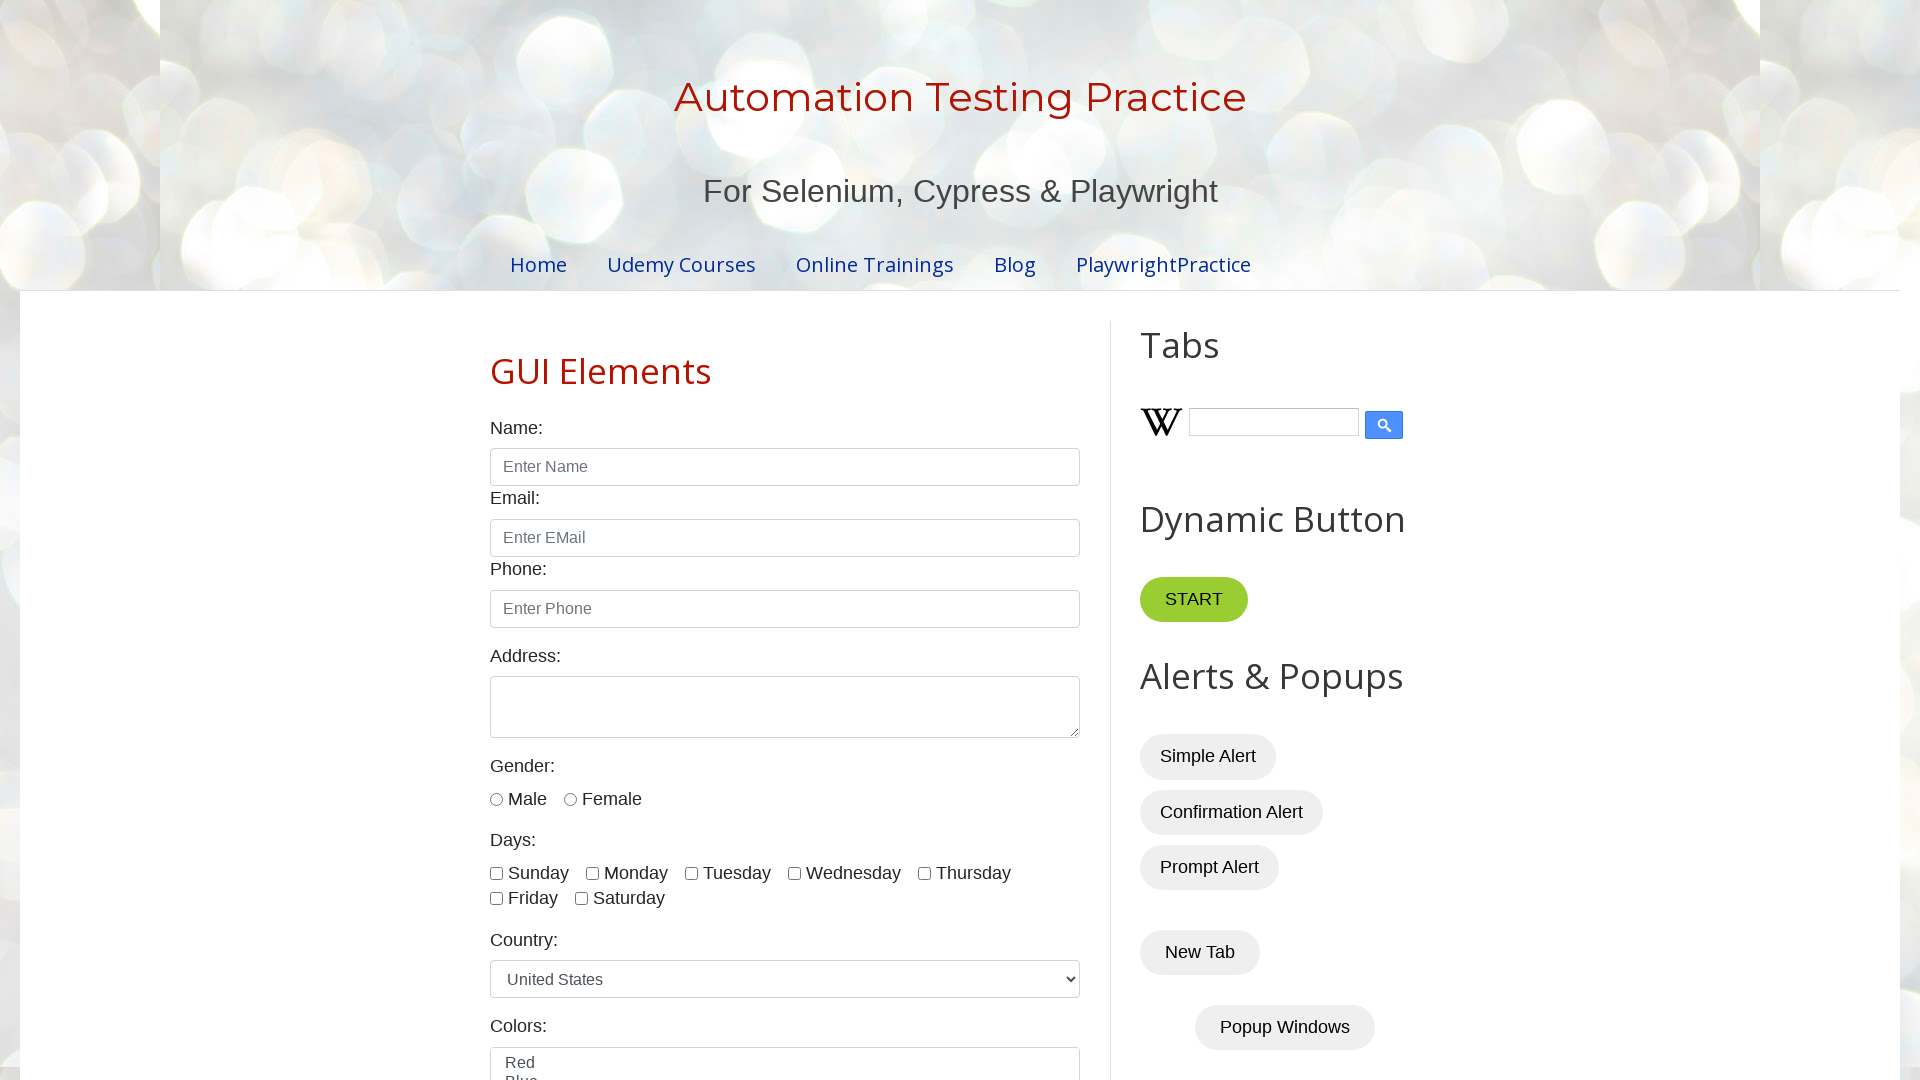

Web table 'BookTable' is present on the page
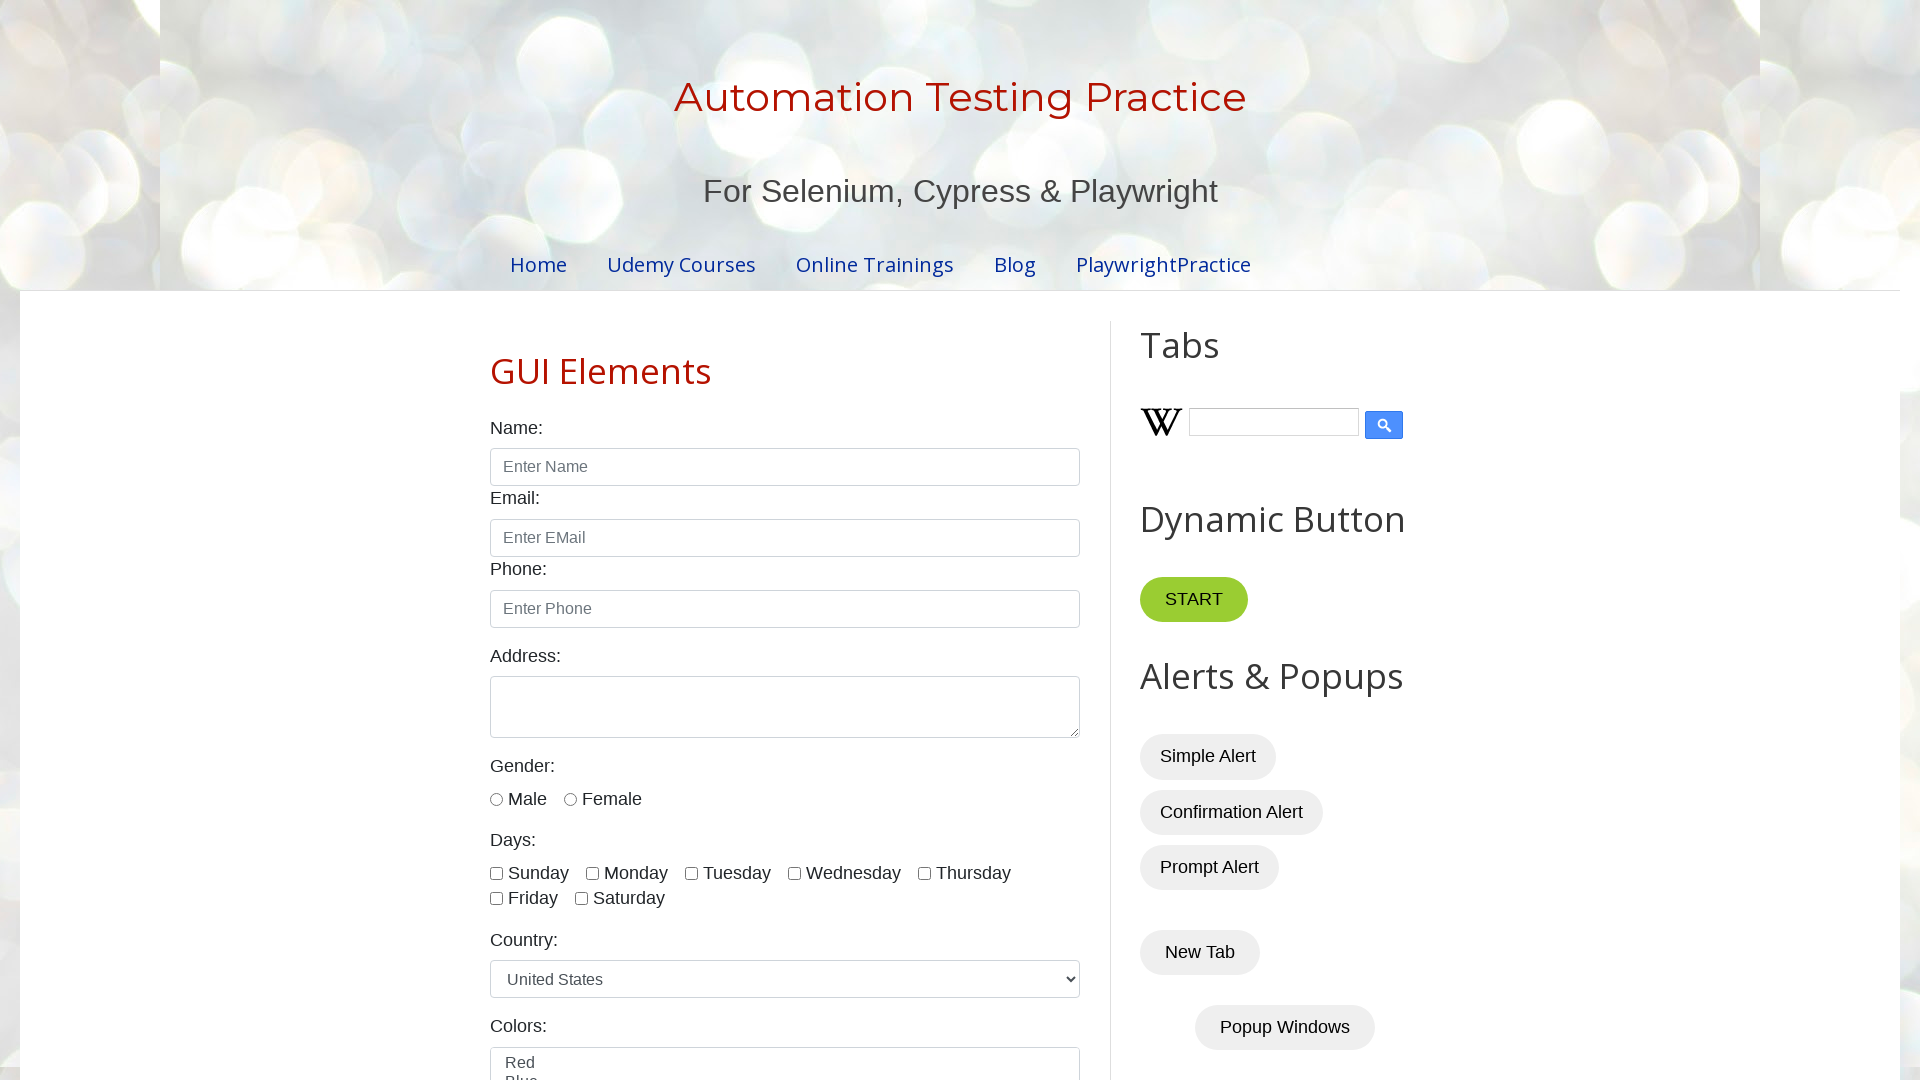

Table rows are present in the web table
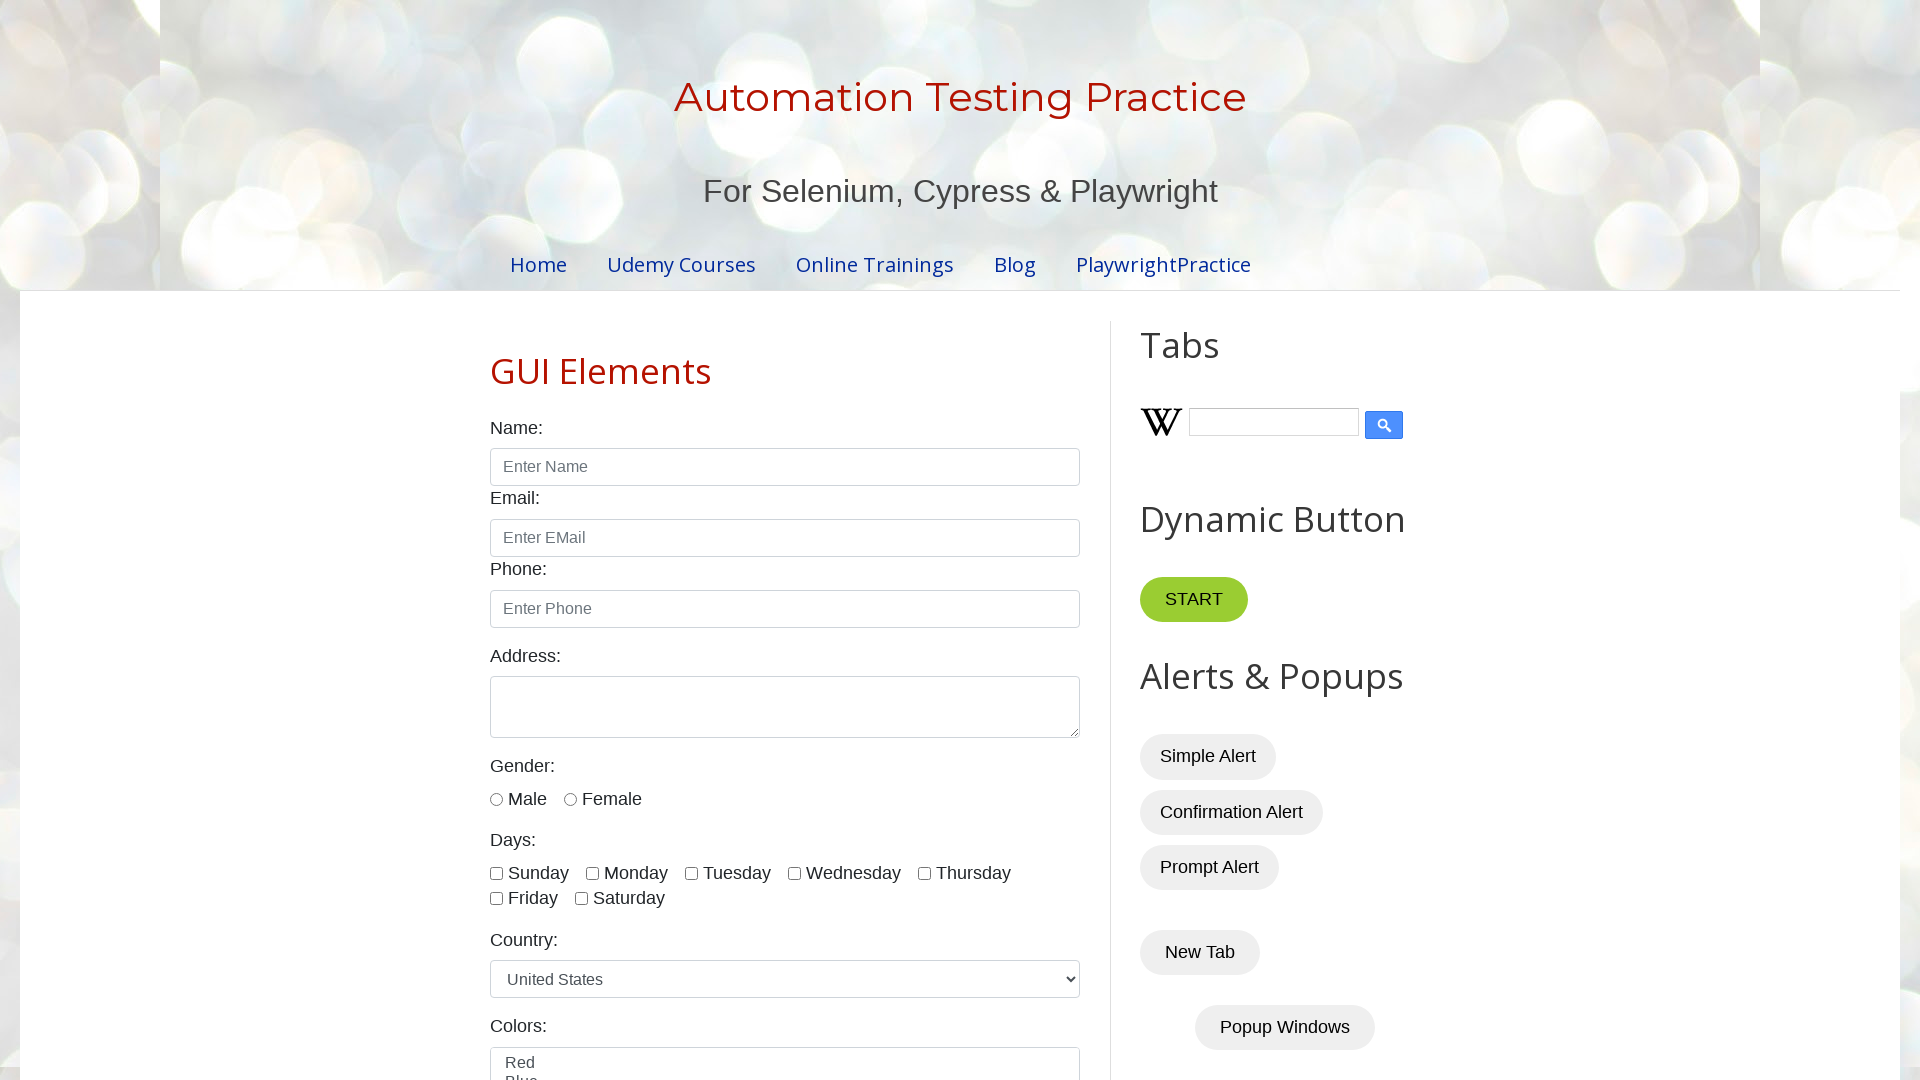

Table headers are present in the web table
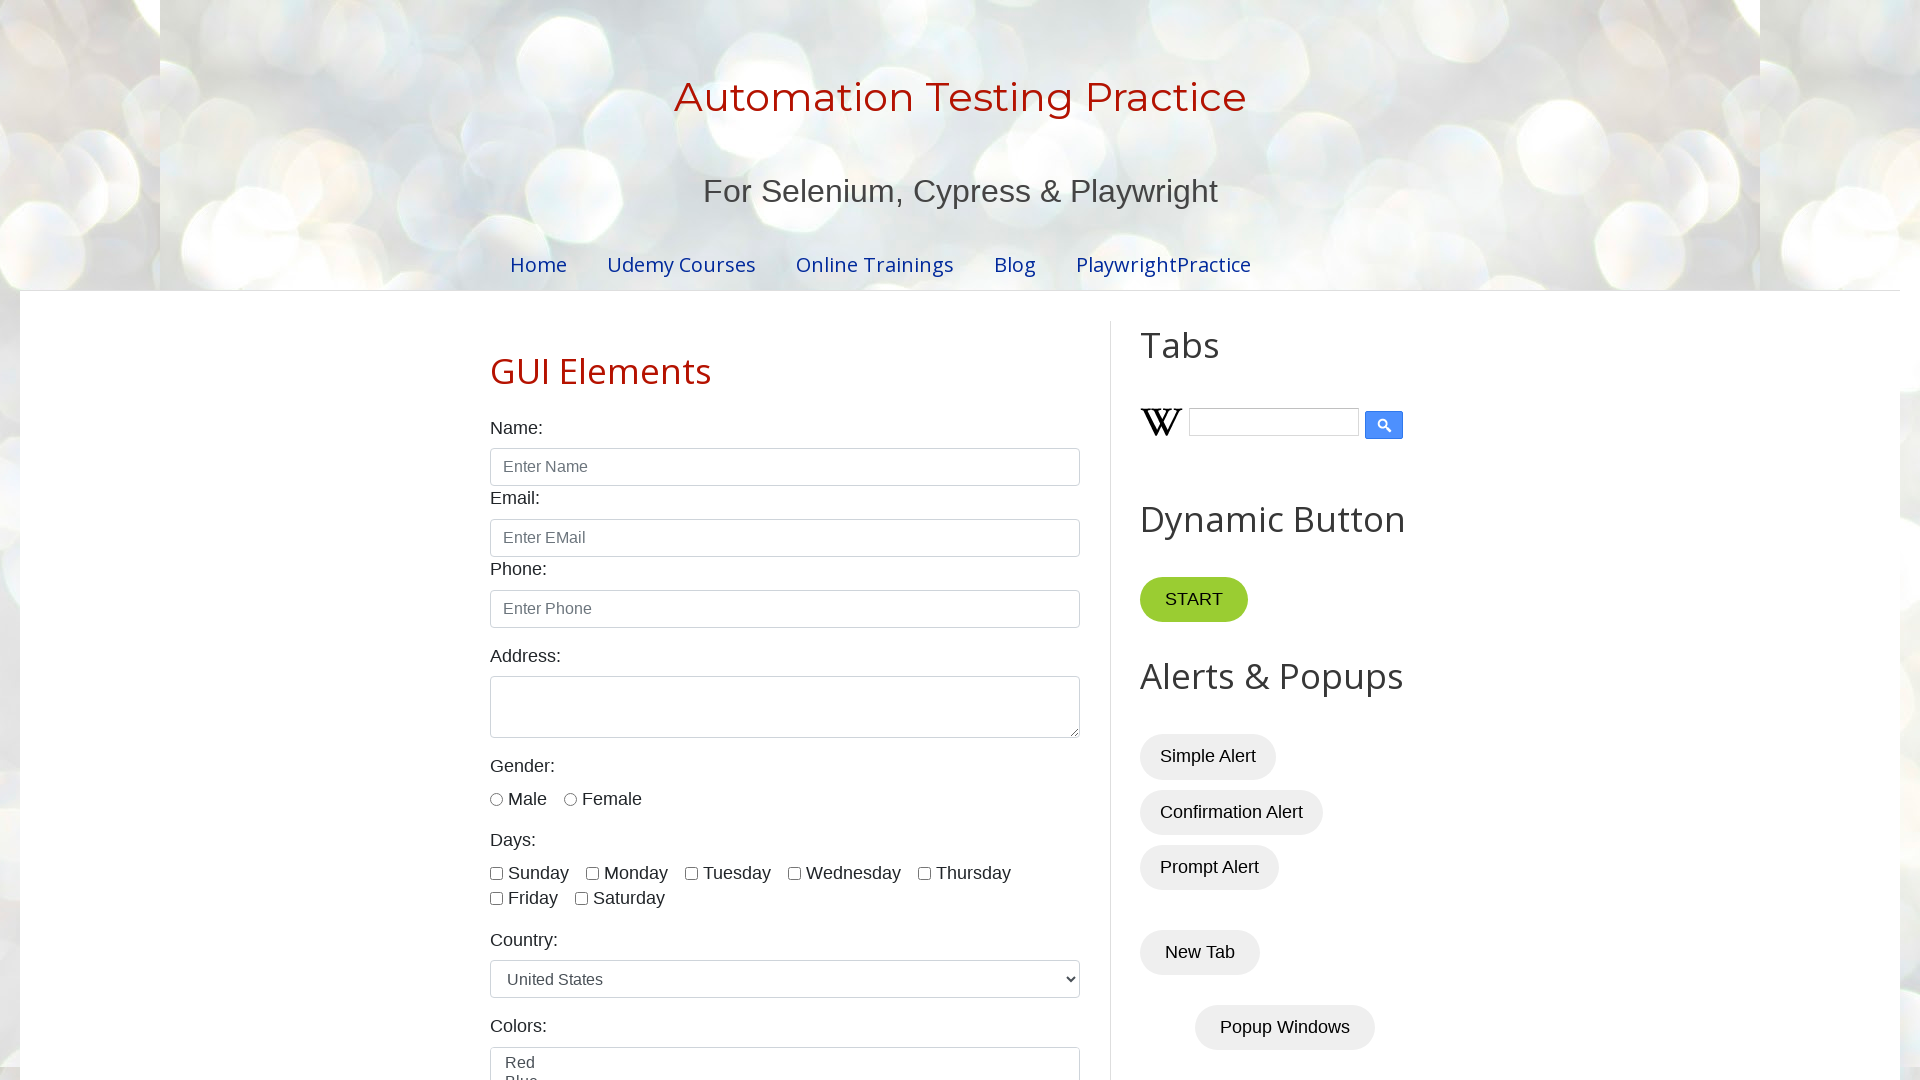

Clicked on first data cell in the table to verify interactivity at (610, 540) on xpath=//table[@name='BookTable']/tbody/tr[2]/td[1]
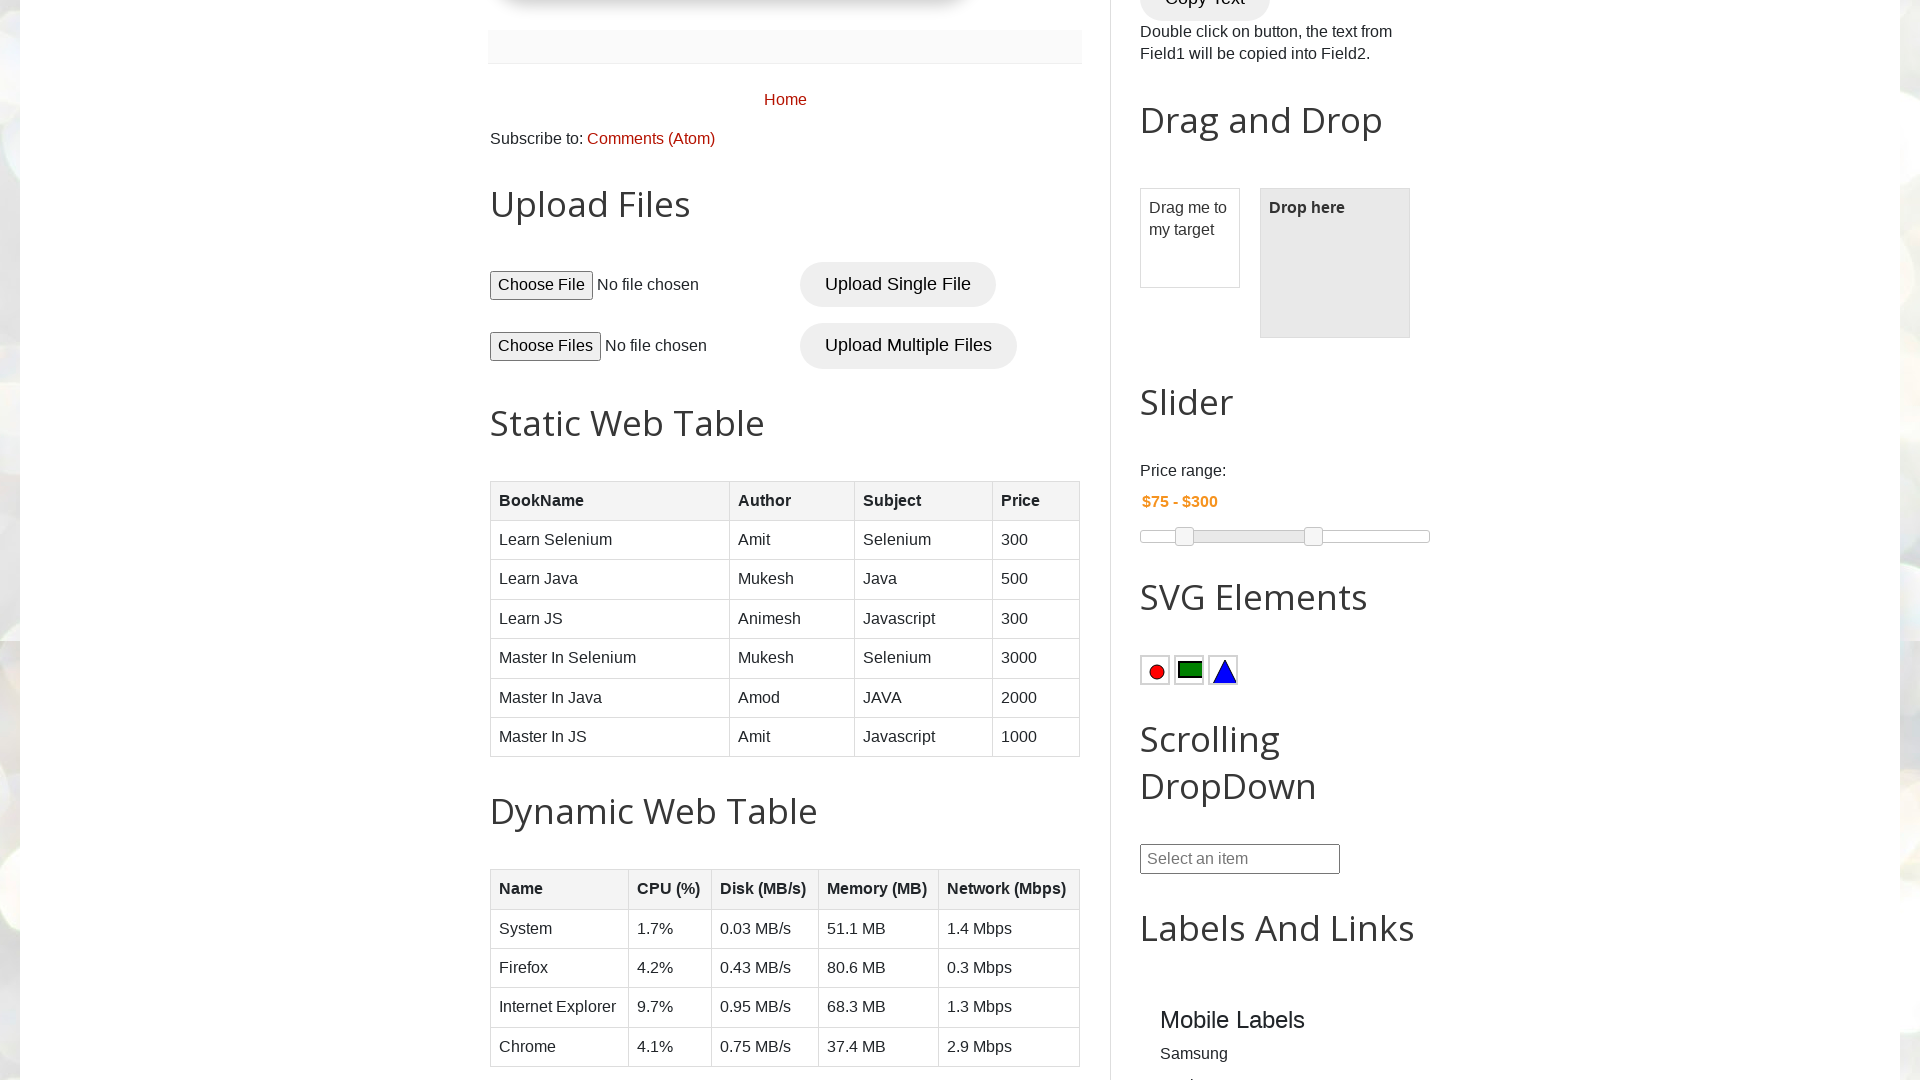

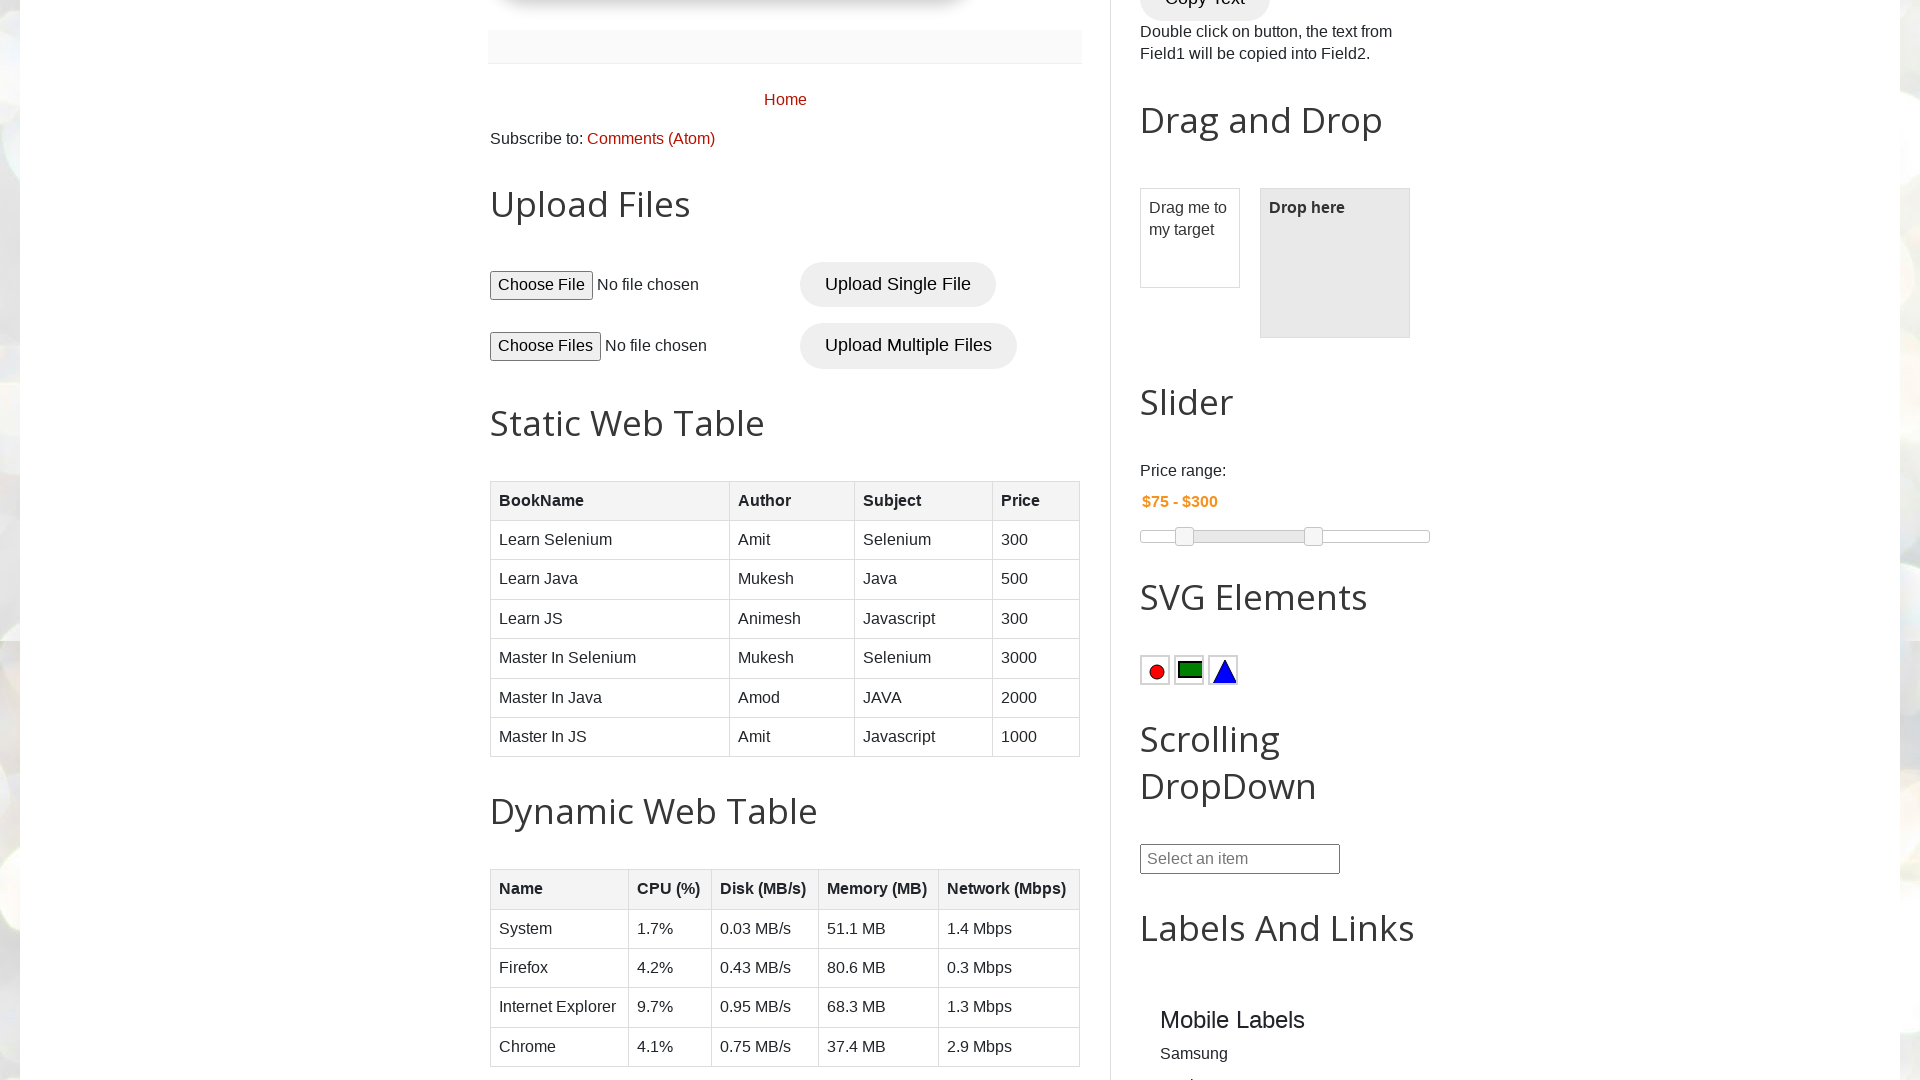